Tests iframe handling by switching to a frame named "frame1" and verifying that the sample heading contains expected text.

Starting URL: https://demoqa.com/frames

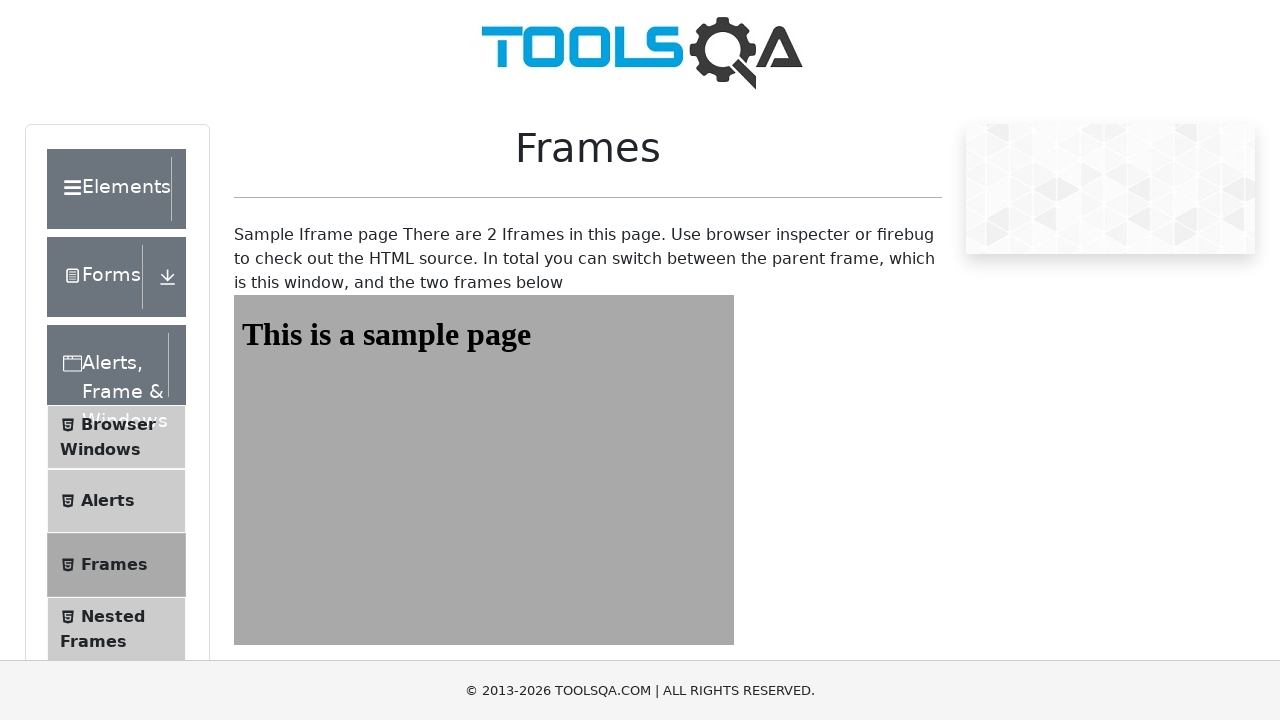

Navigated to https://demoqa.com/frames
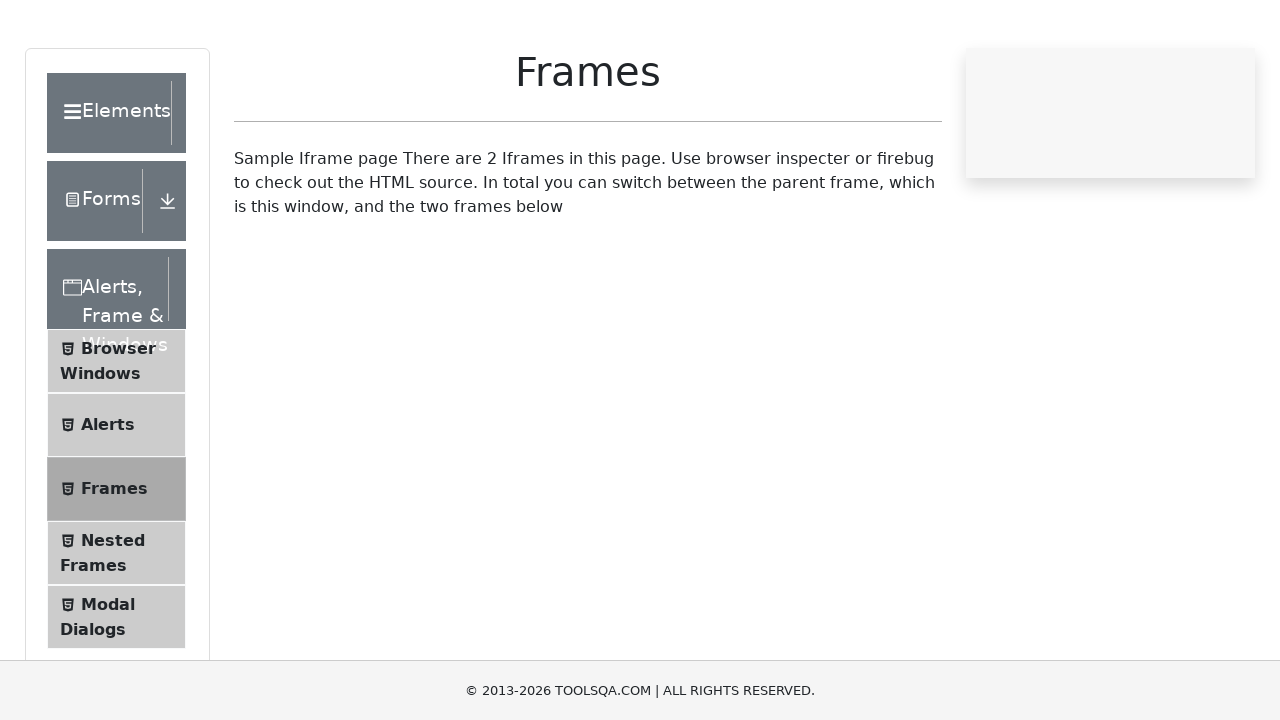

Located iframe with id 'frame1'
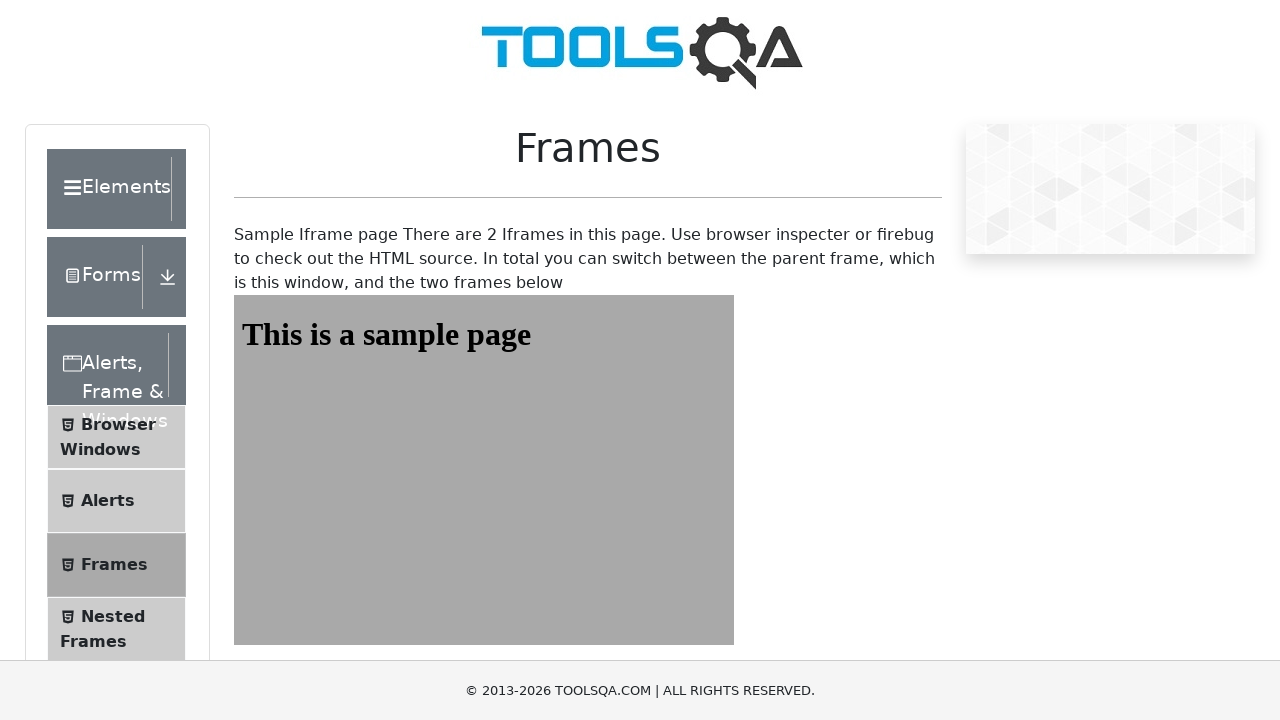

Located heading element with id 'sampleHeading' within the frame
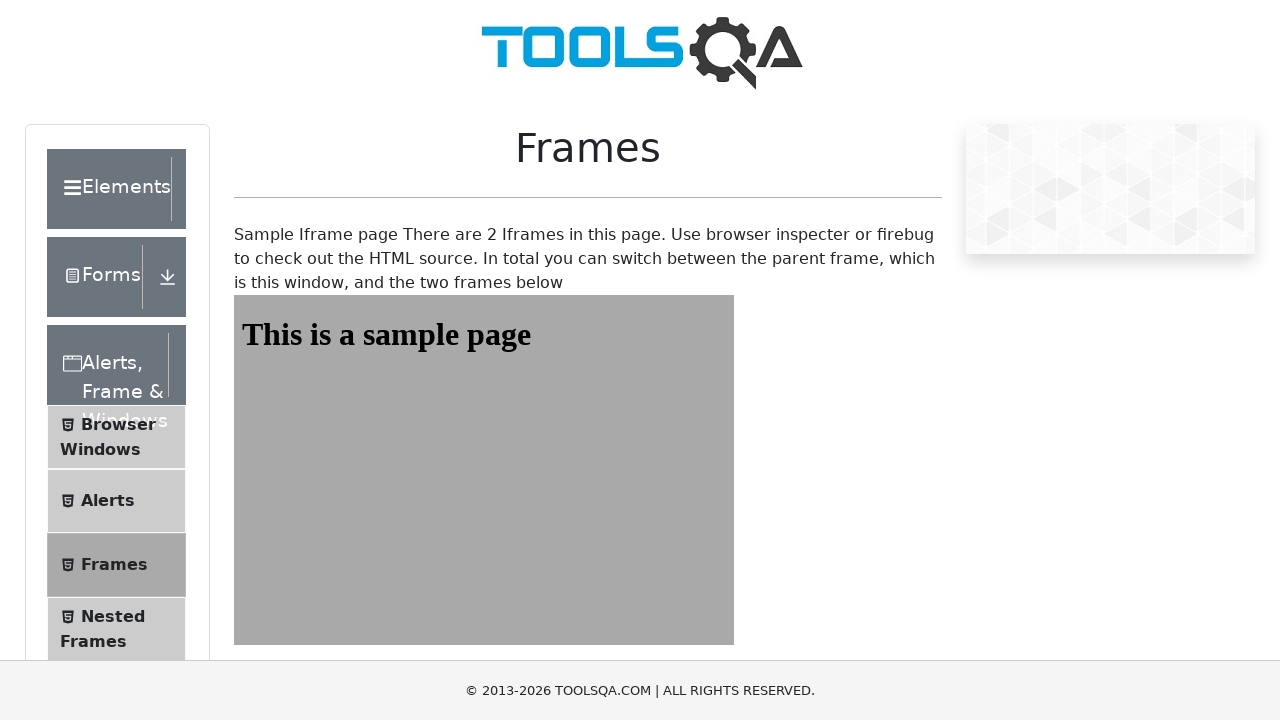

Waited for heading element to be ready
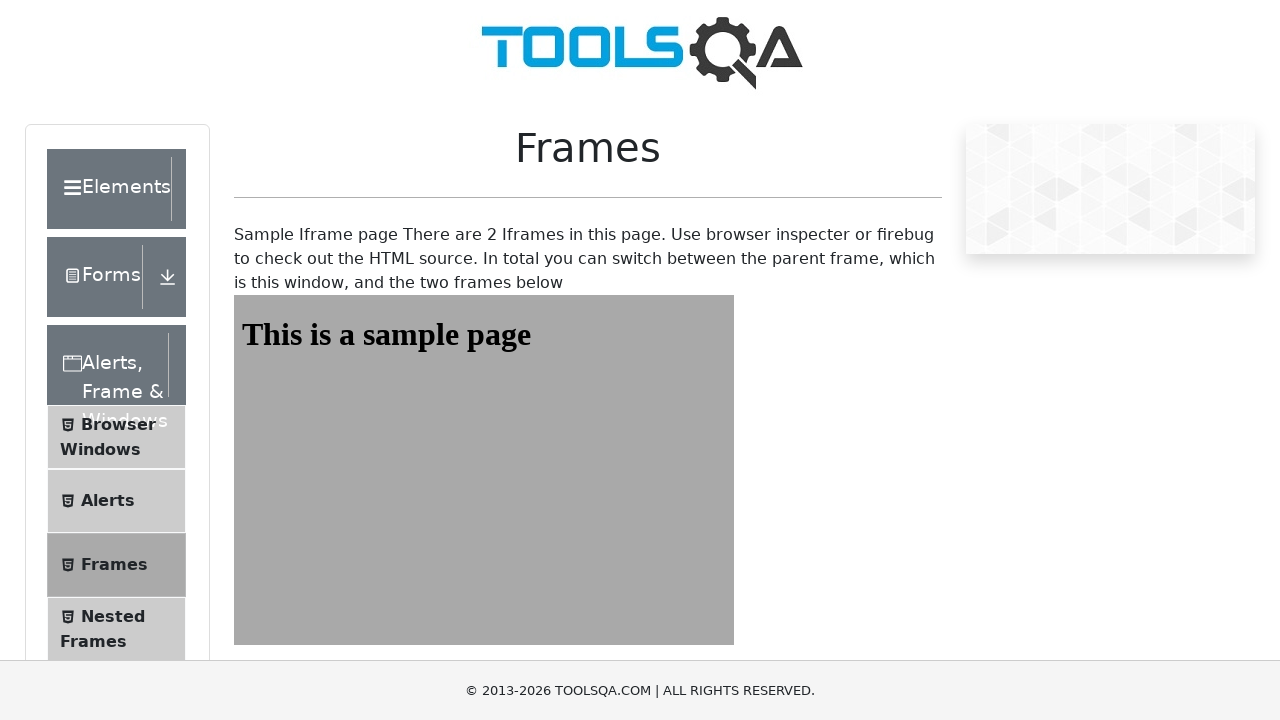

Retrieved text content from heading element
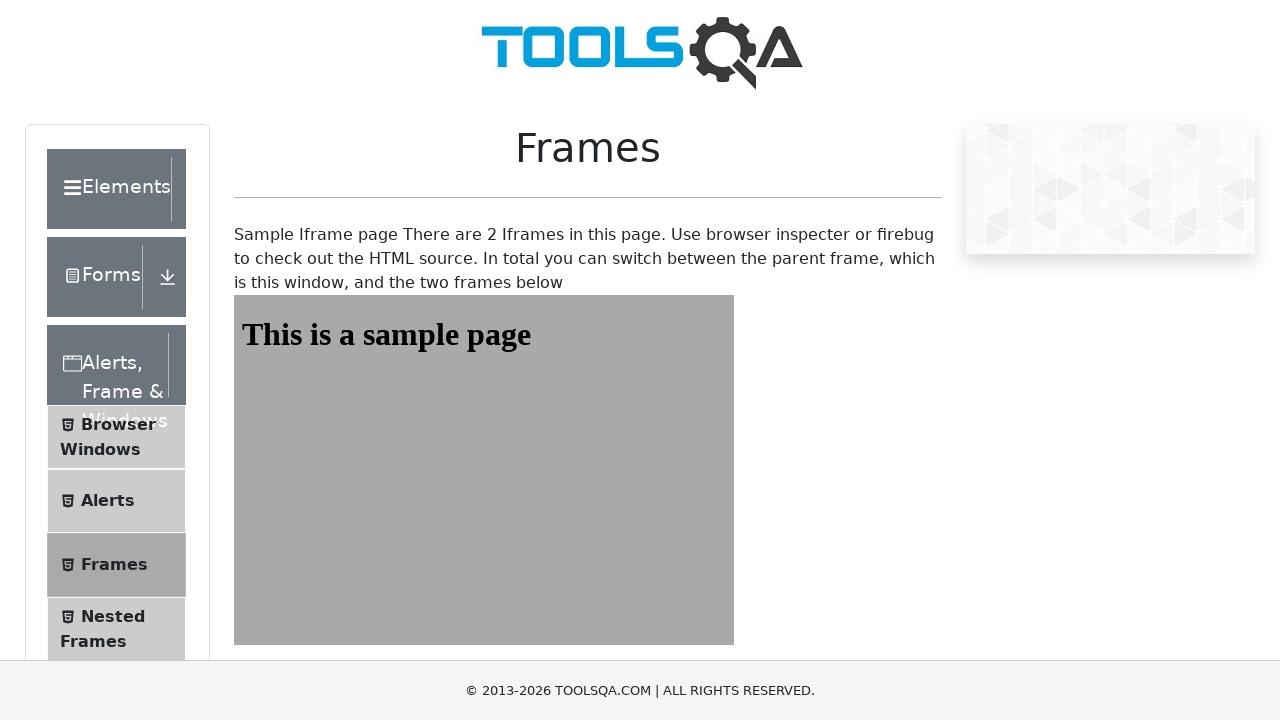

Verified heading contains 'This is a sample page'
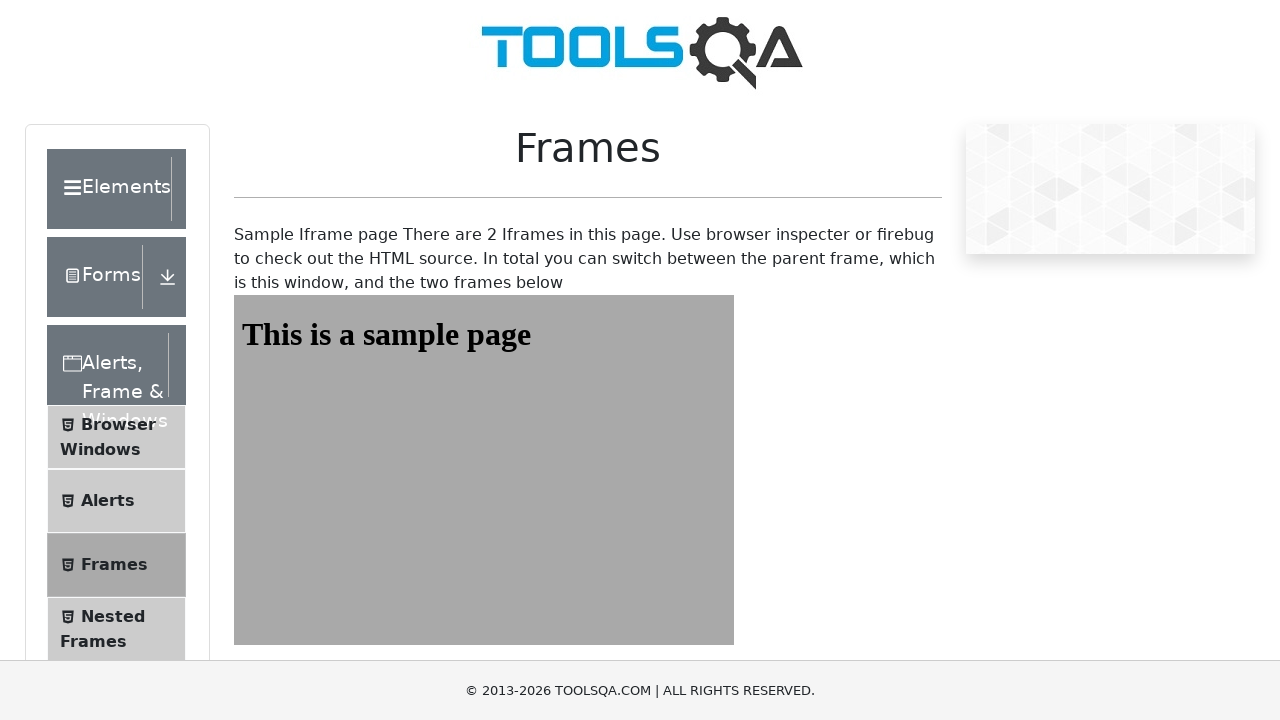

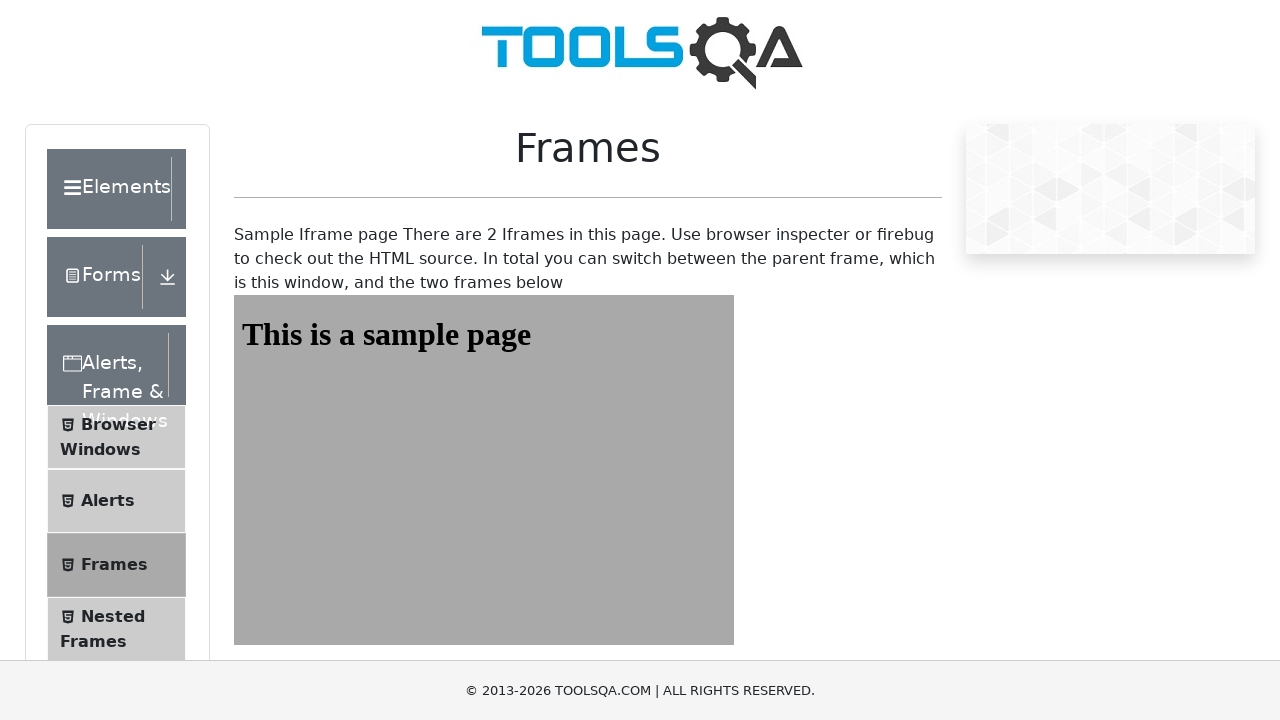